Tests page scrolling functionality by scrolling down and then back up using JavaScript execution

Starting URL: https://www.meesho.com

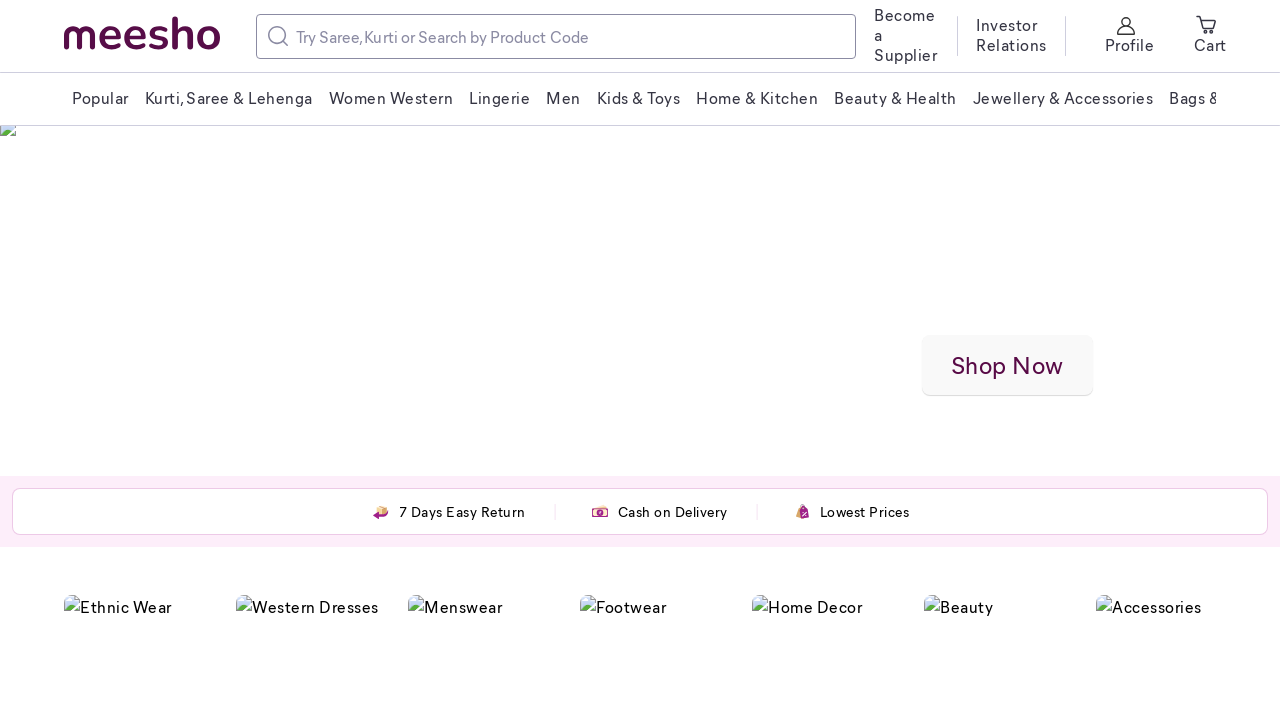

Scrolled down by 500 pixels (iteration 1/5)
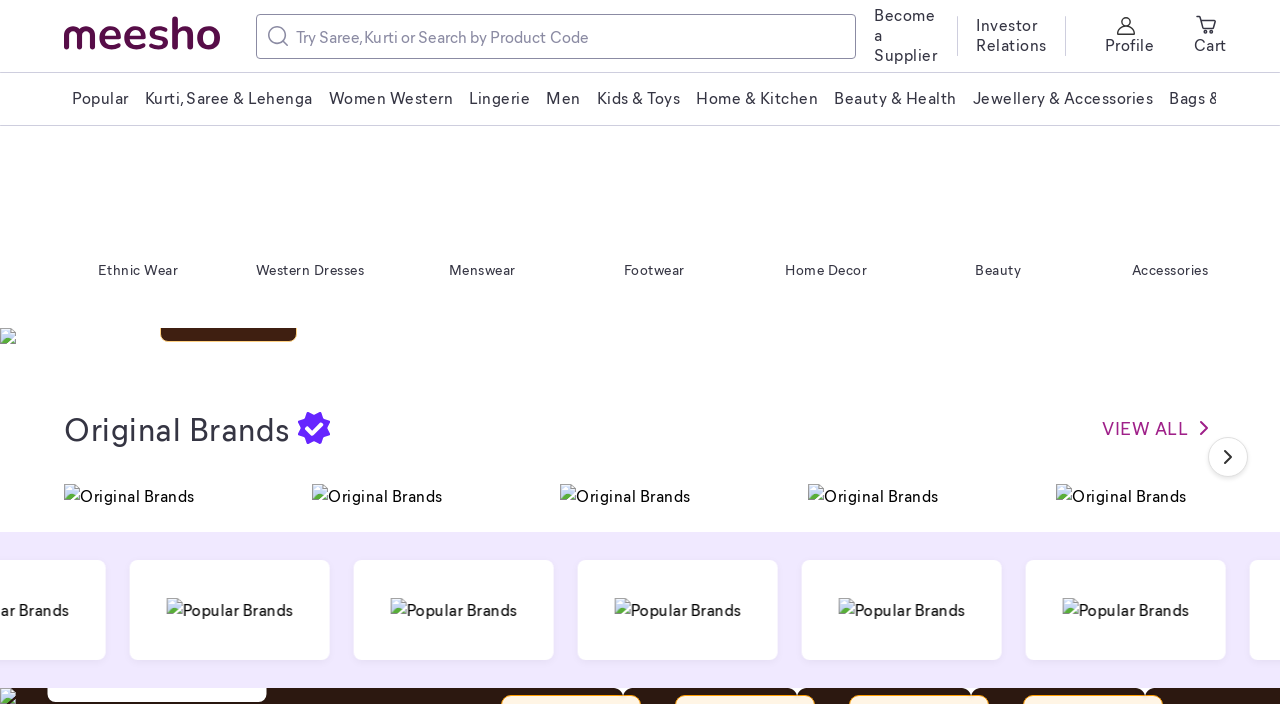

Waited 400ms after scroll down (iteration 1/5)
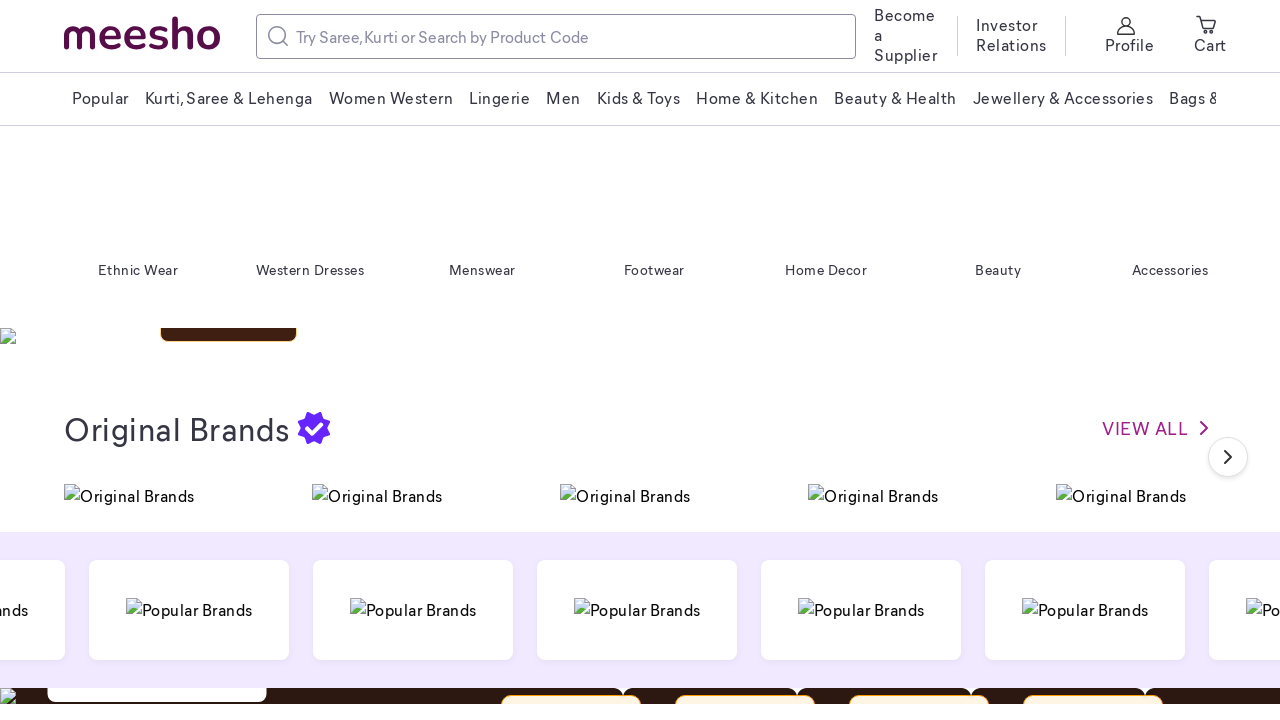

Scrolled down by 500 pixels (iteration 2/5)
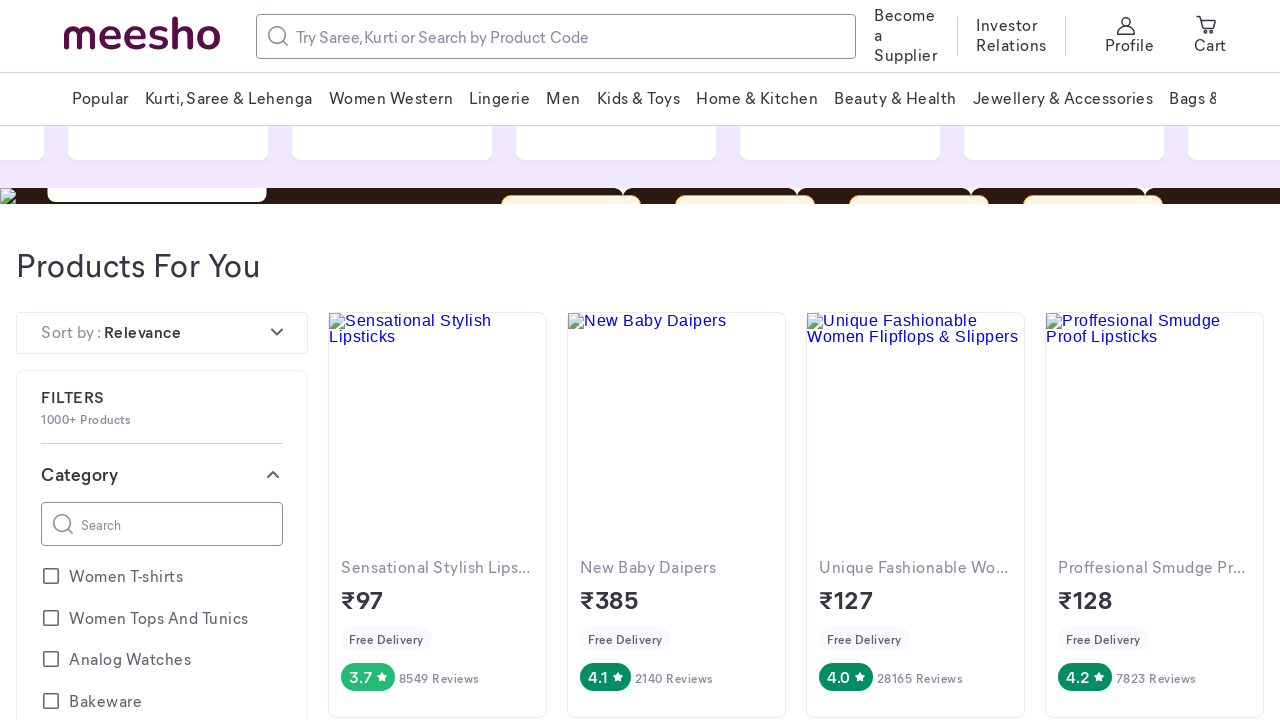

Waited 400ms after scroll down (iteration 2/5)
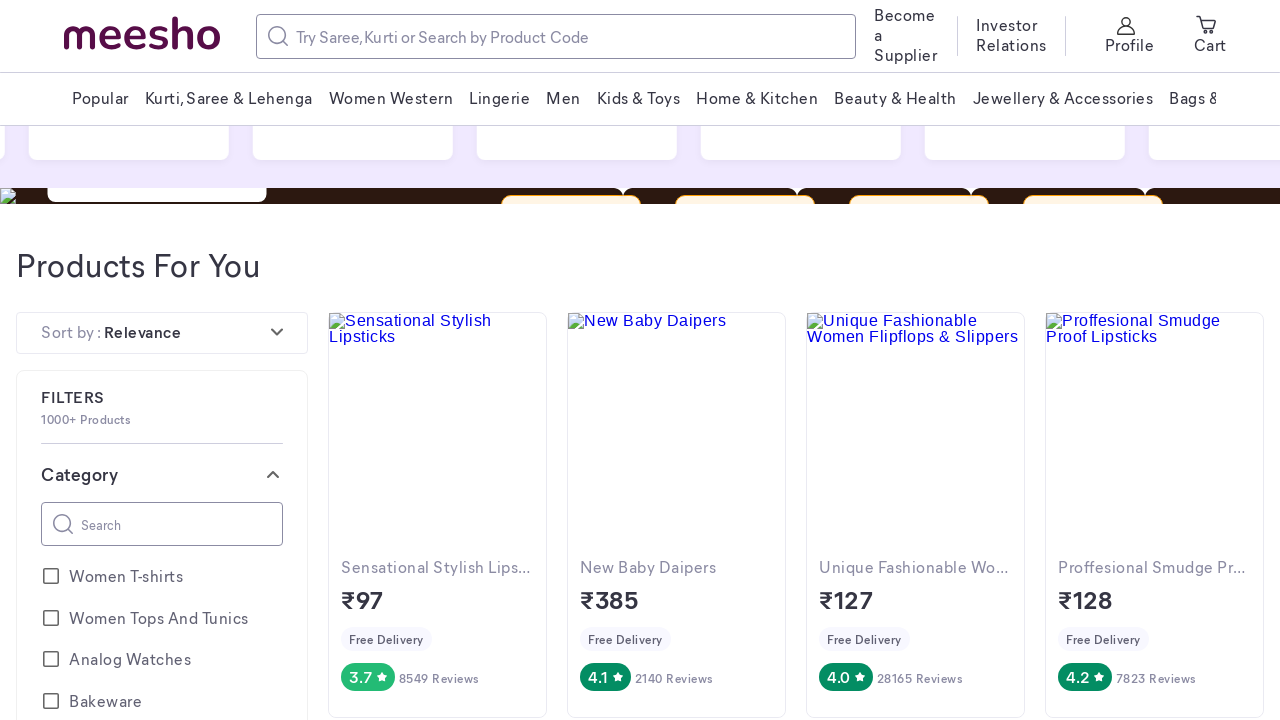

Scrolled down by 500 pixels (iteration 3/5)
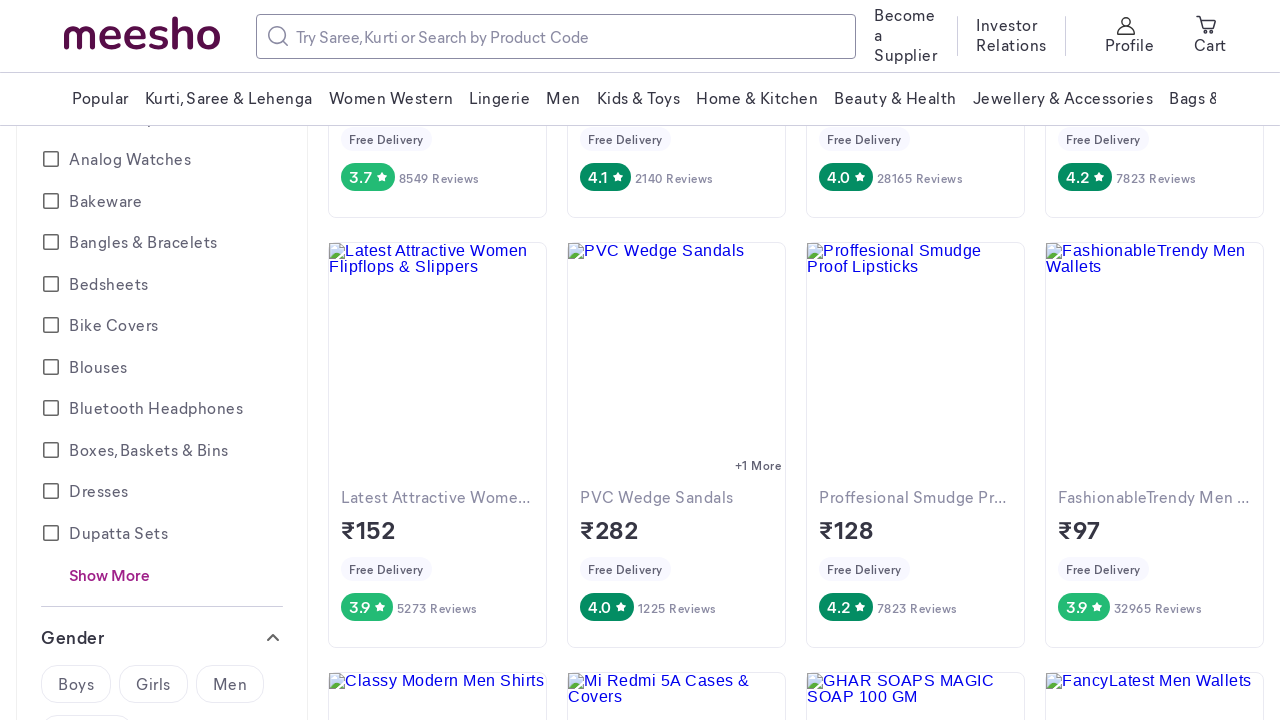

Waited 400ms after scroll down (iteration 3/5)
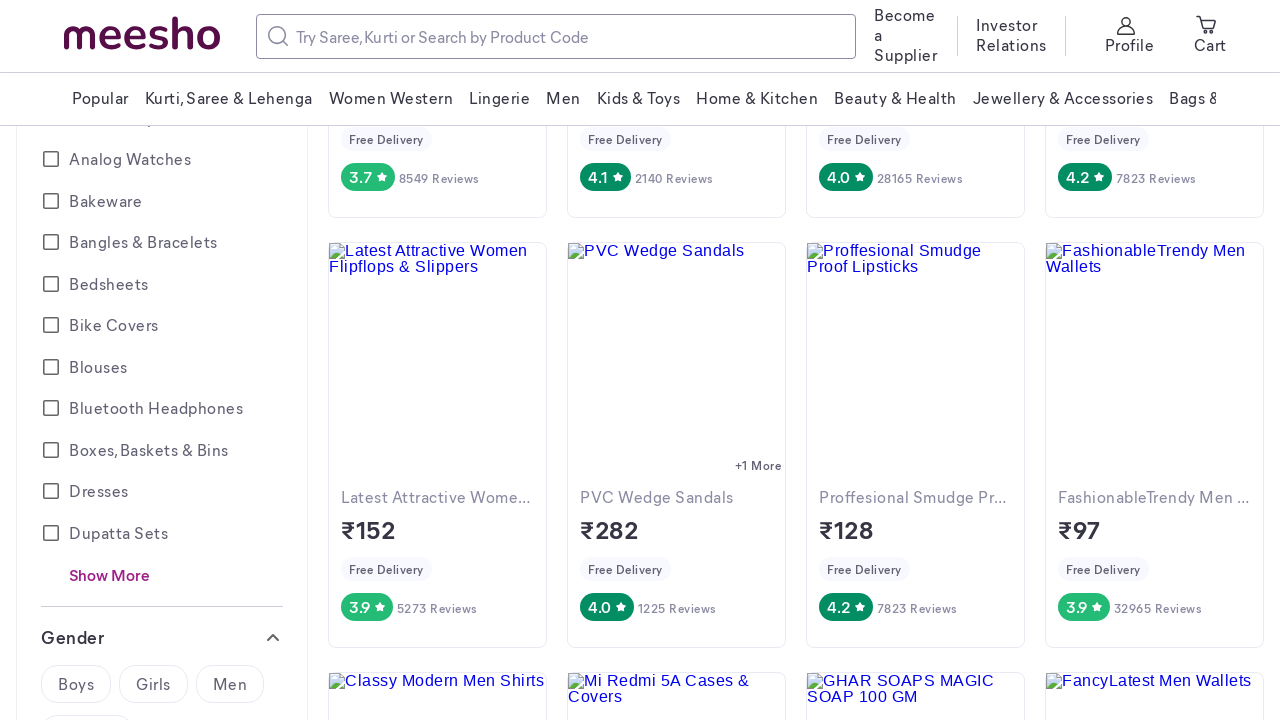

Scrolled down by 500 pixels (iteration 4/5)
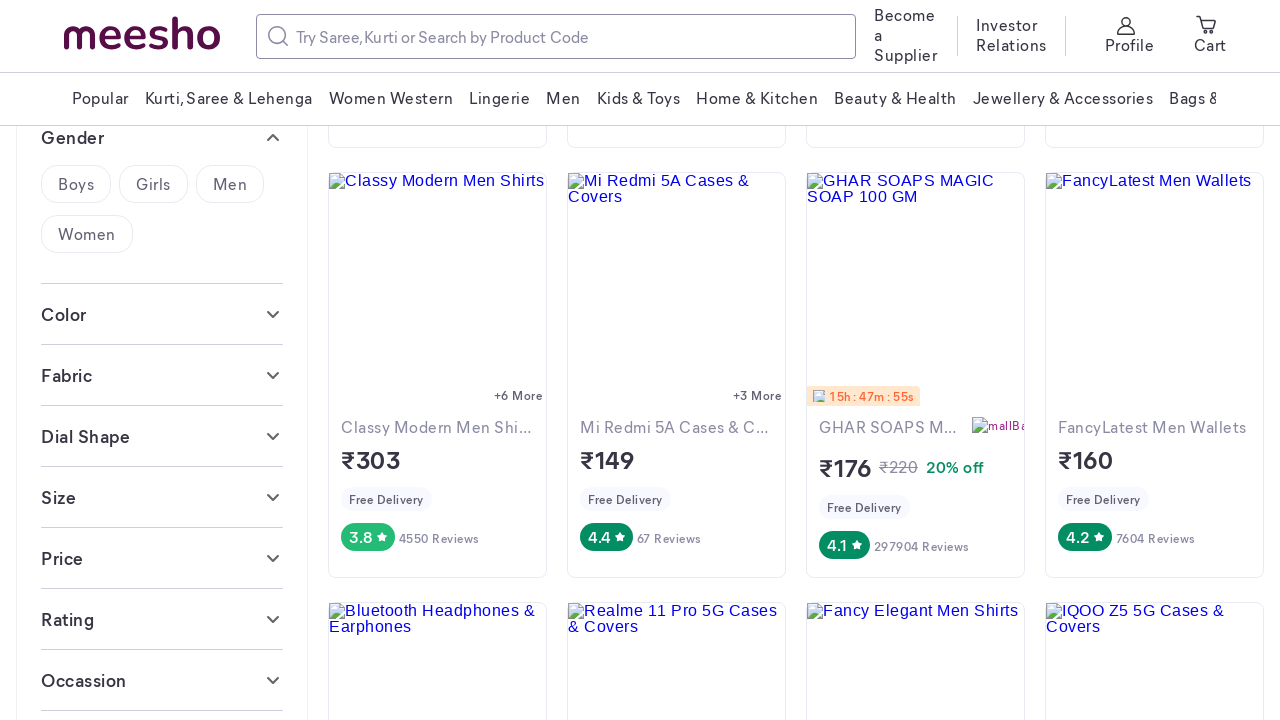

Waited 400ms after scroll down (iteration 4/5)
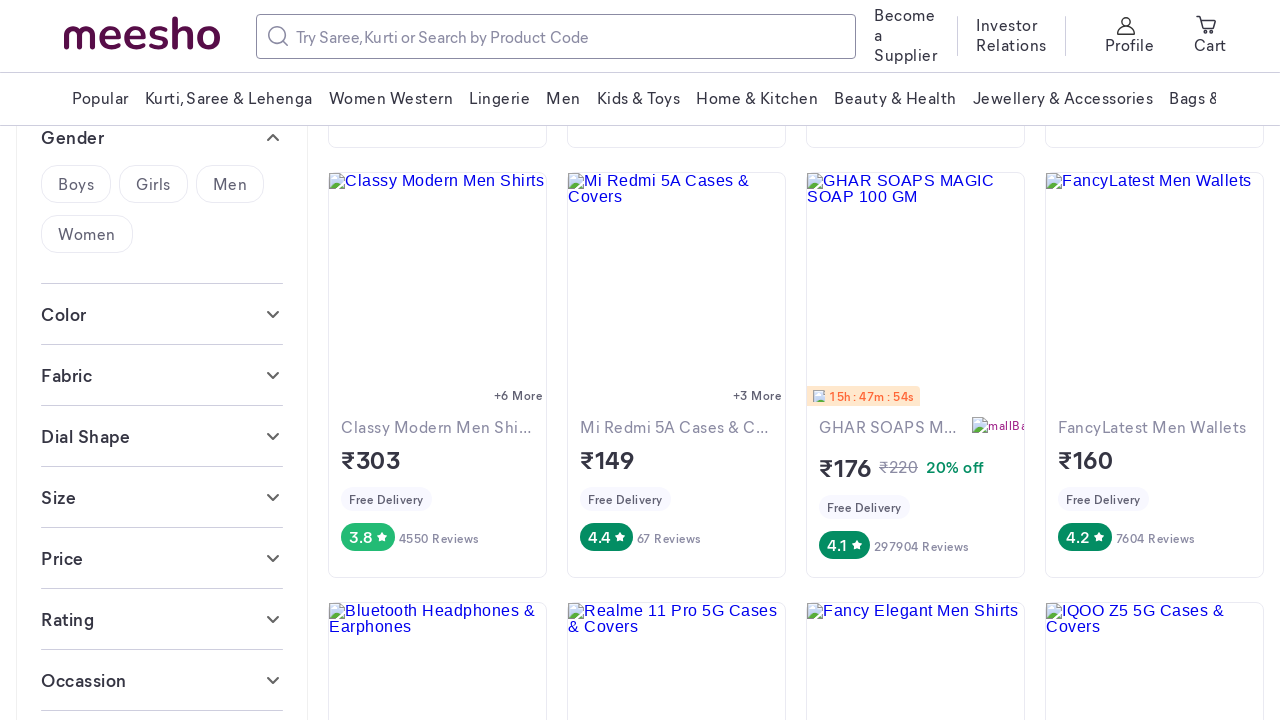

Scrolled down by 500 pixels (iteration 5/5)
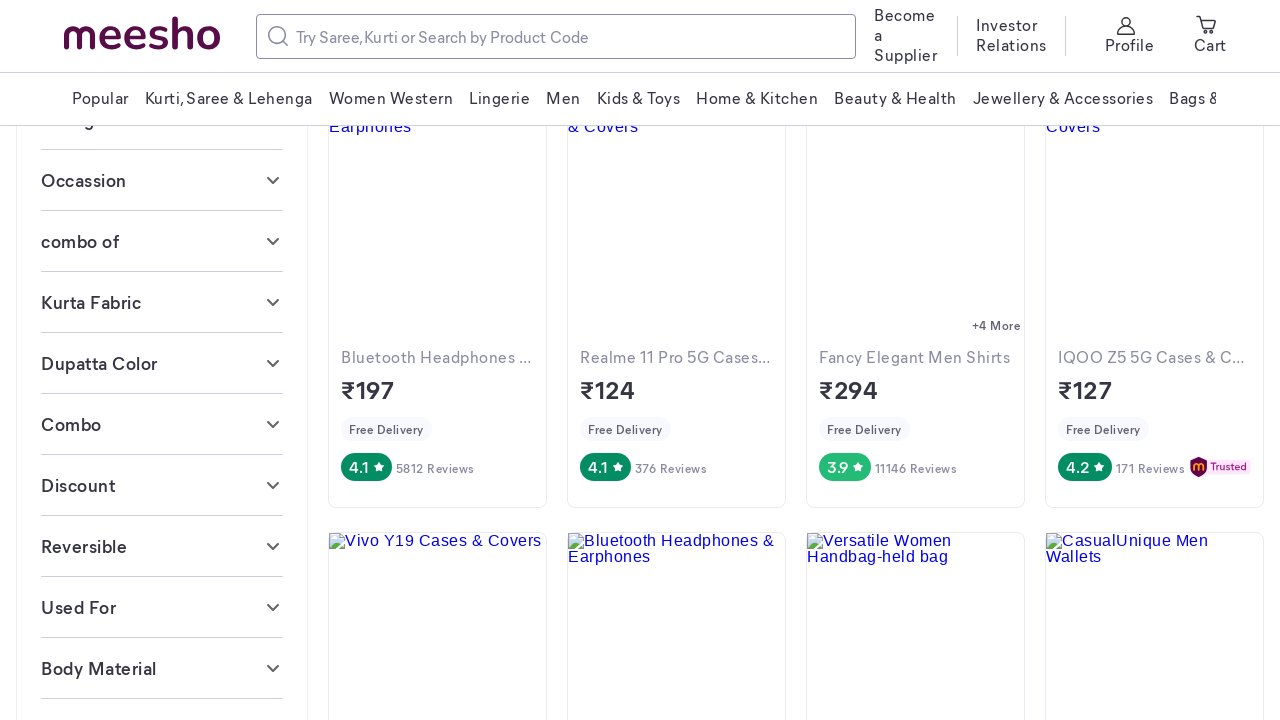

Waited 400ms after scroll down (iteration 5/5)
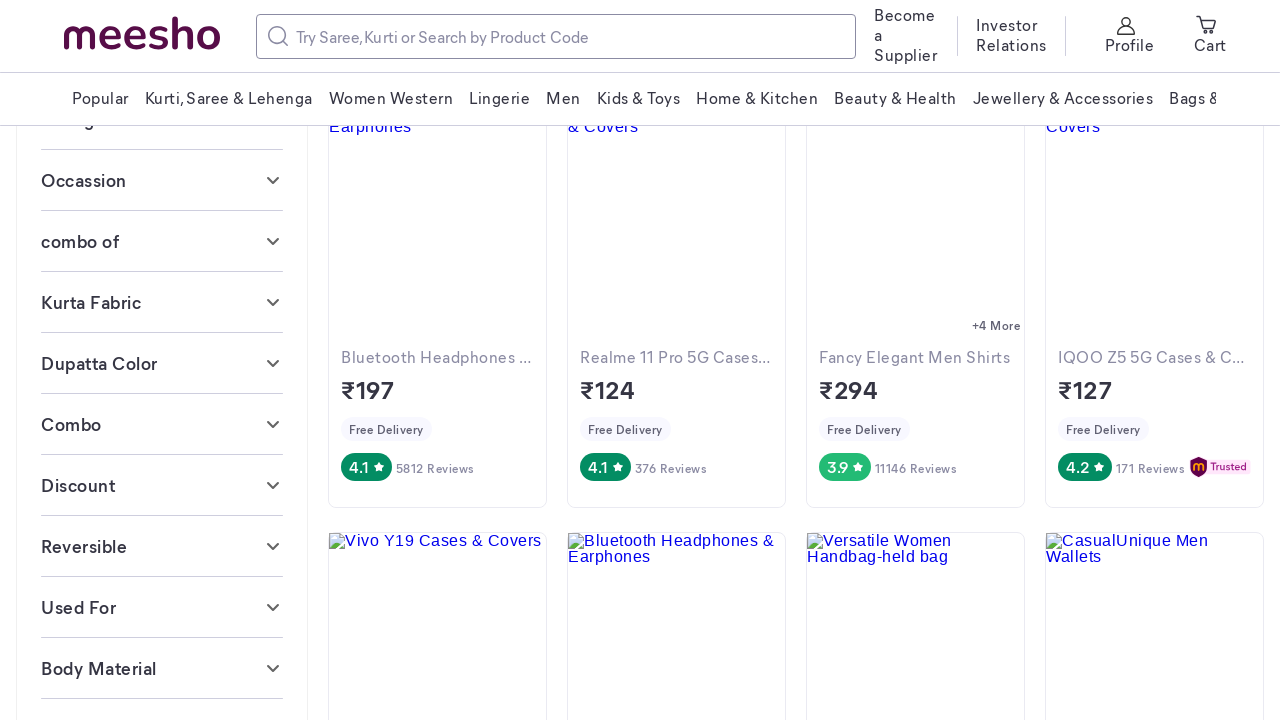

Scrolled up by 400 pixels (iteration 1/4)
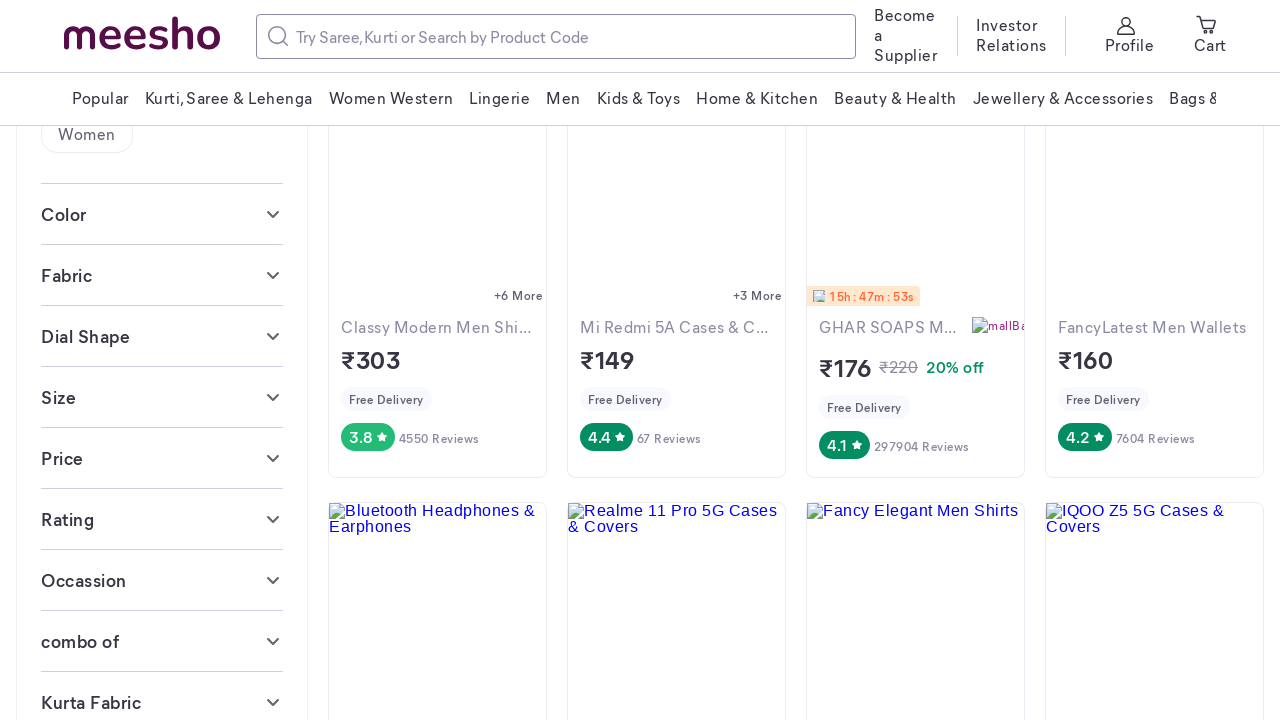

Waited 400ms after scroll up (iteration 1/4)
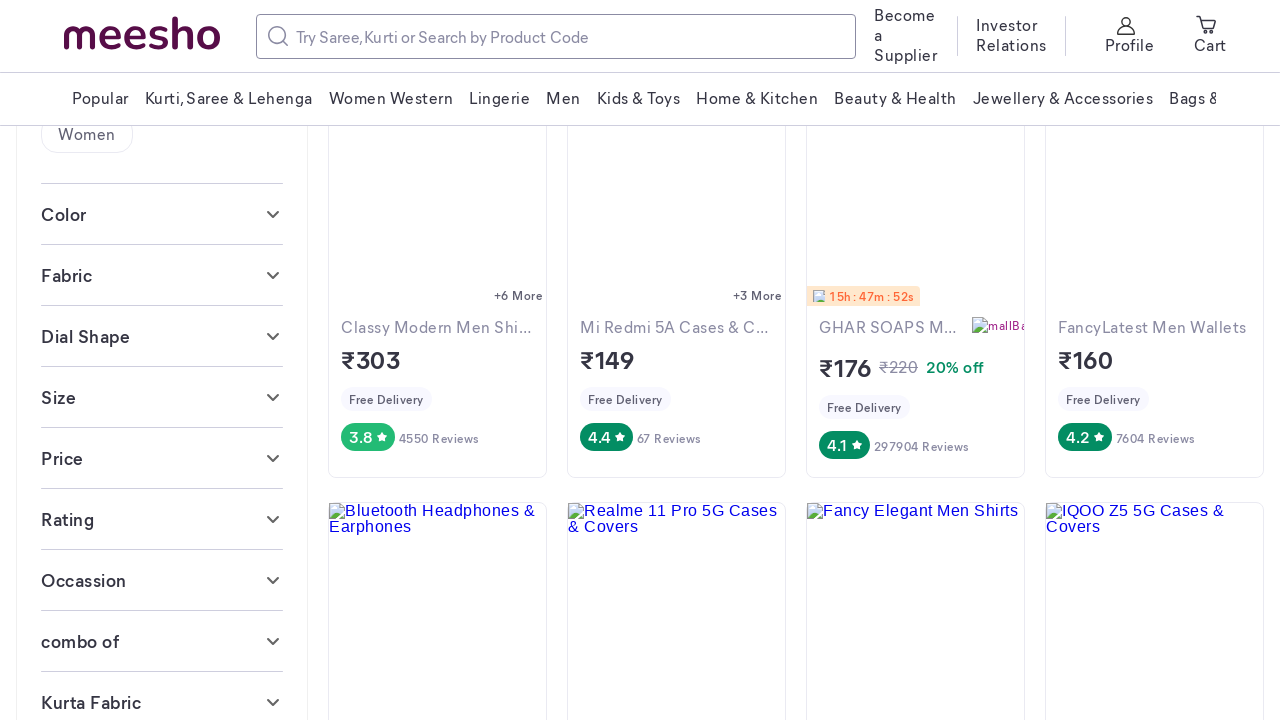

Scrolled up by 400 pixels (iteration 2/4)
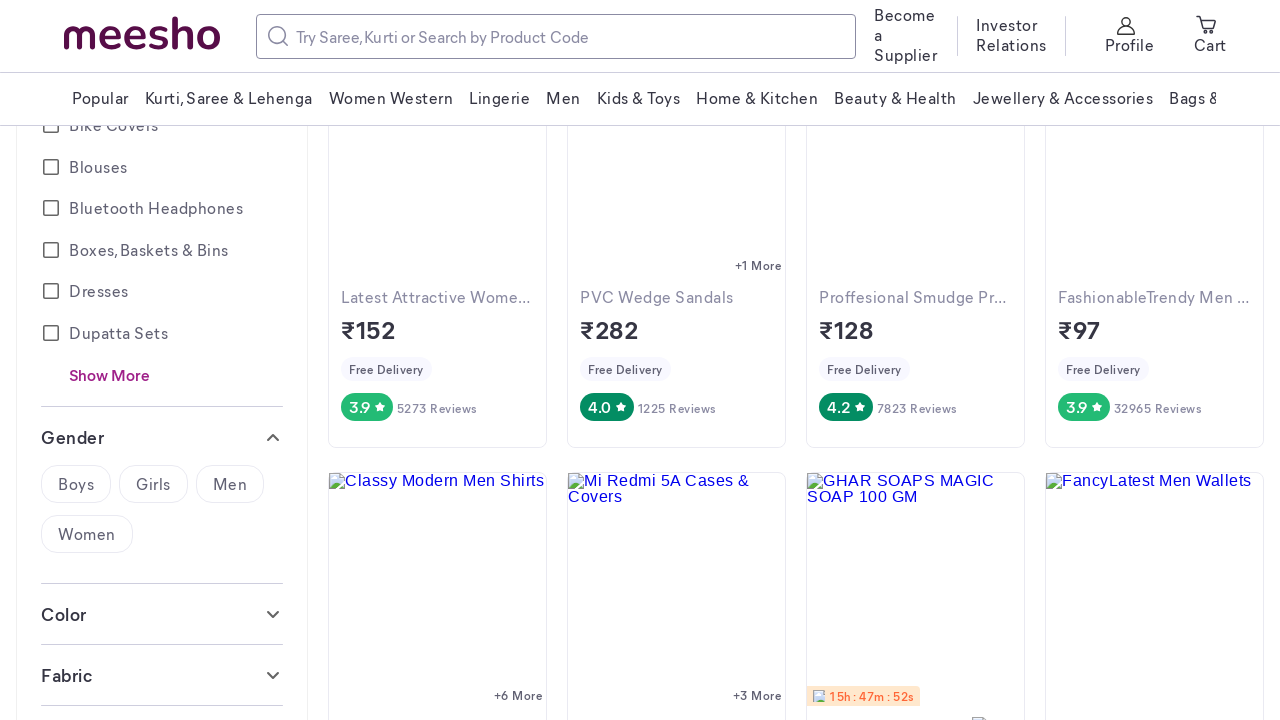

Waited 400ms after scroll up (iteration 2/4)
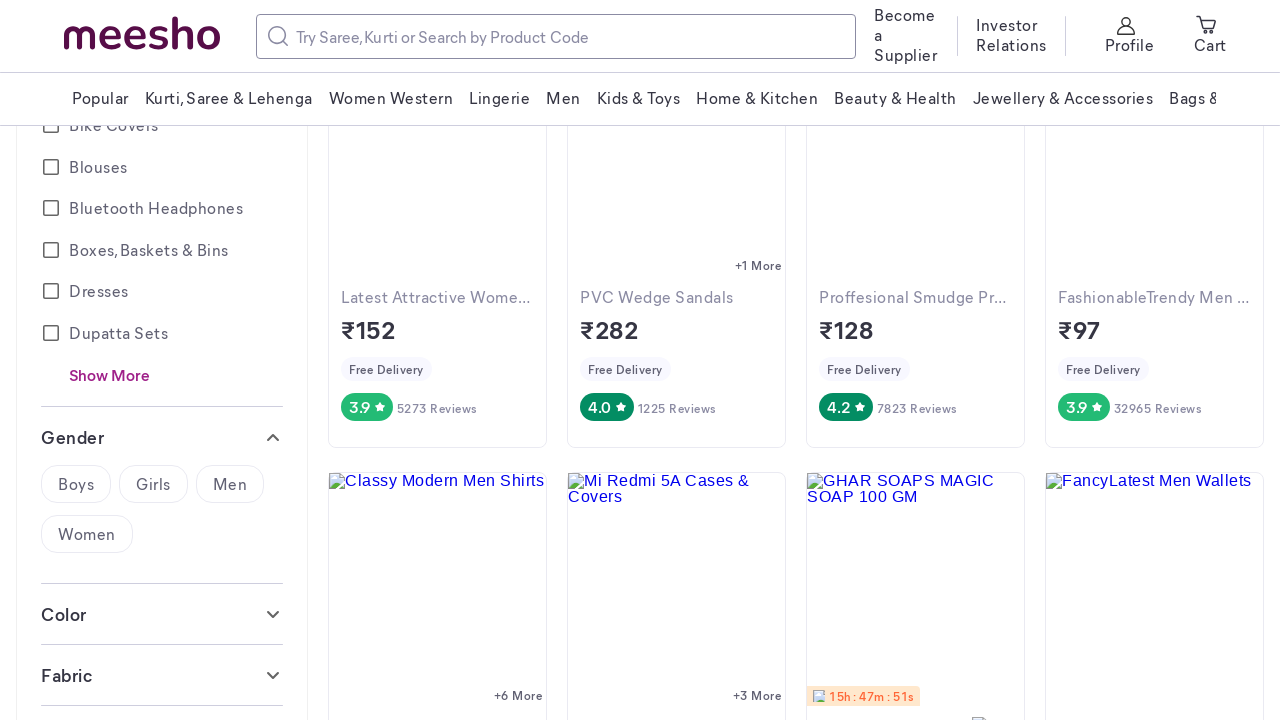

Scrolled up by 400 pixels (iteration 3/4)
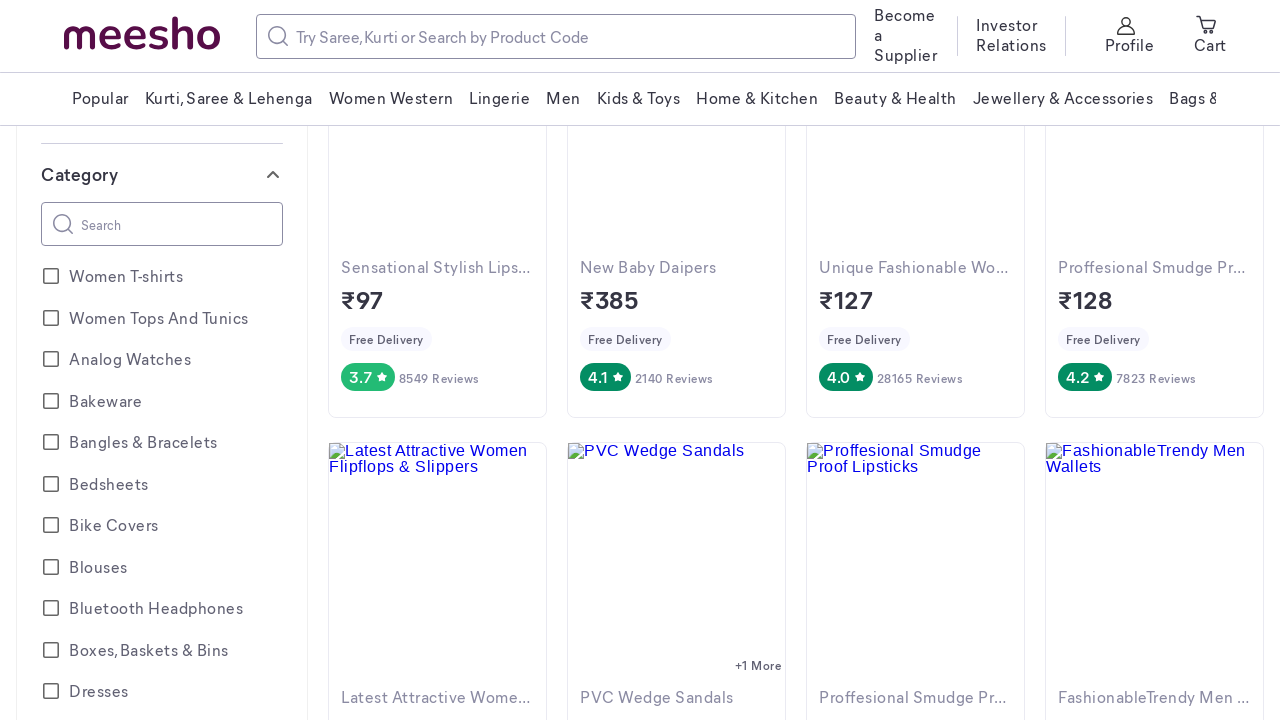

Waited 400ms after scroll up (iteration 3/4)
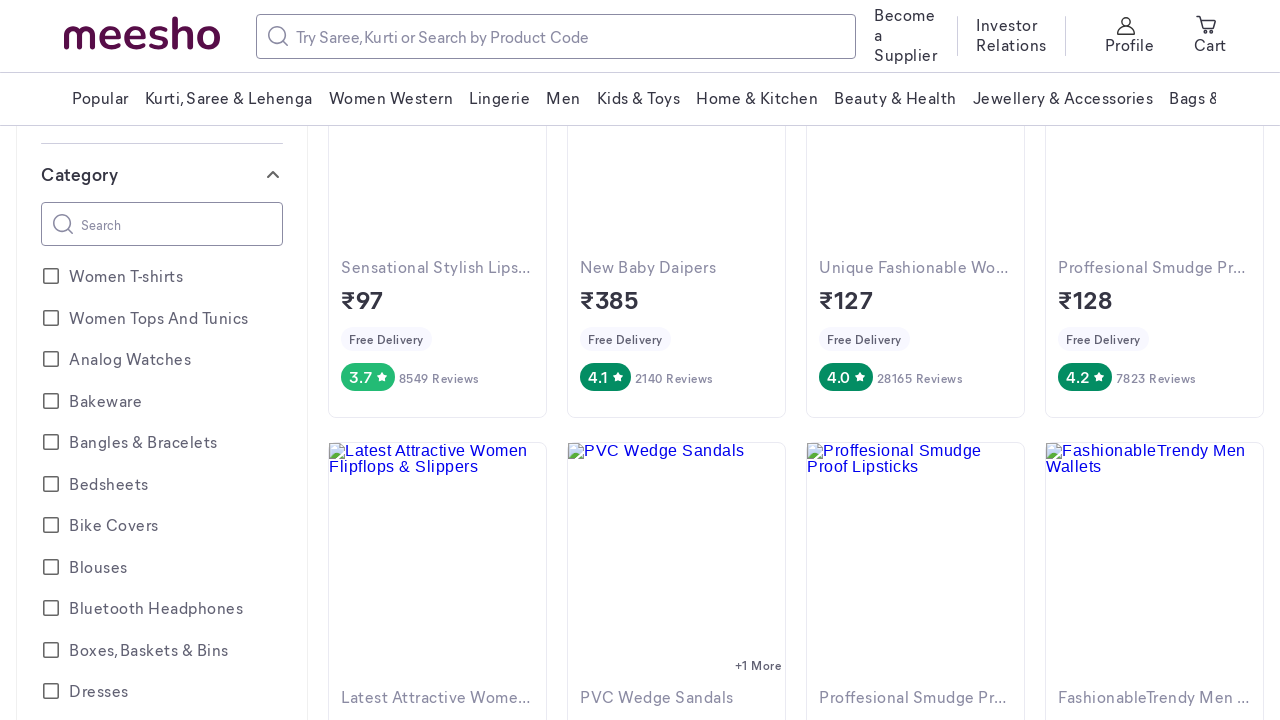

Scrolled up by 400 pixels (iteration 4/4)
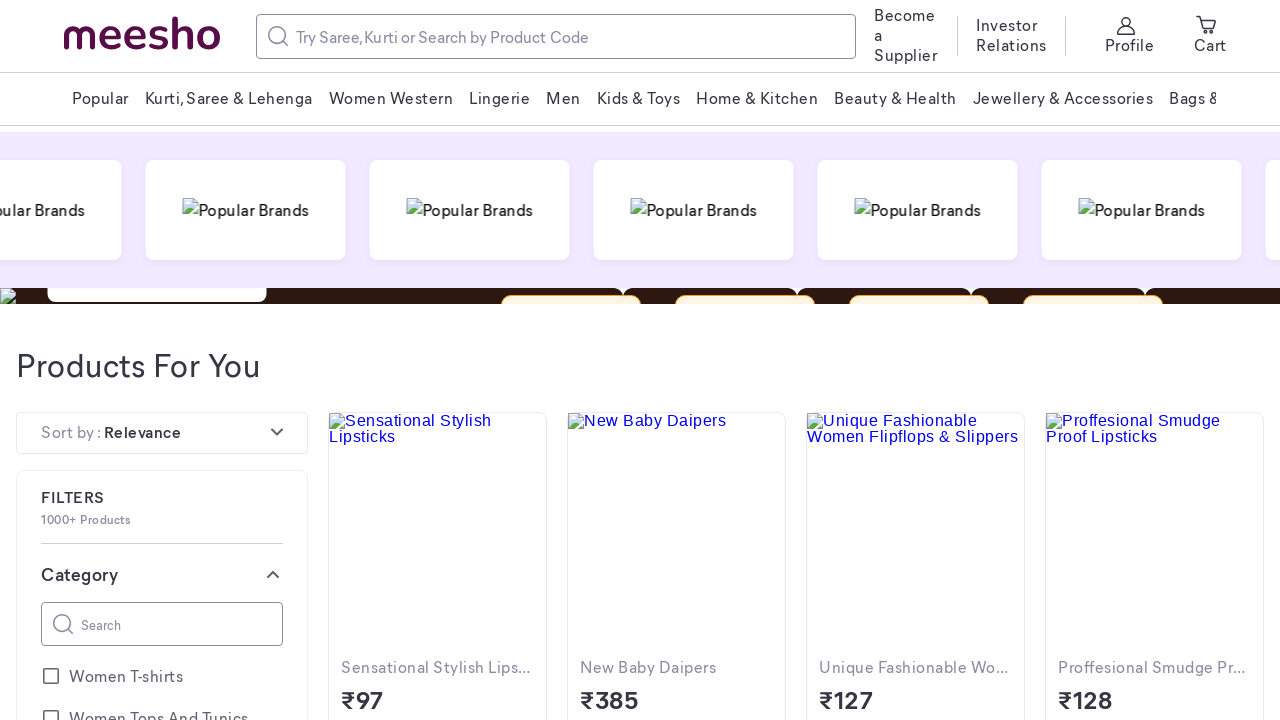

Waited 400ms after scroll up (iteration 4/4)
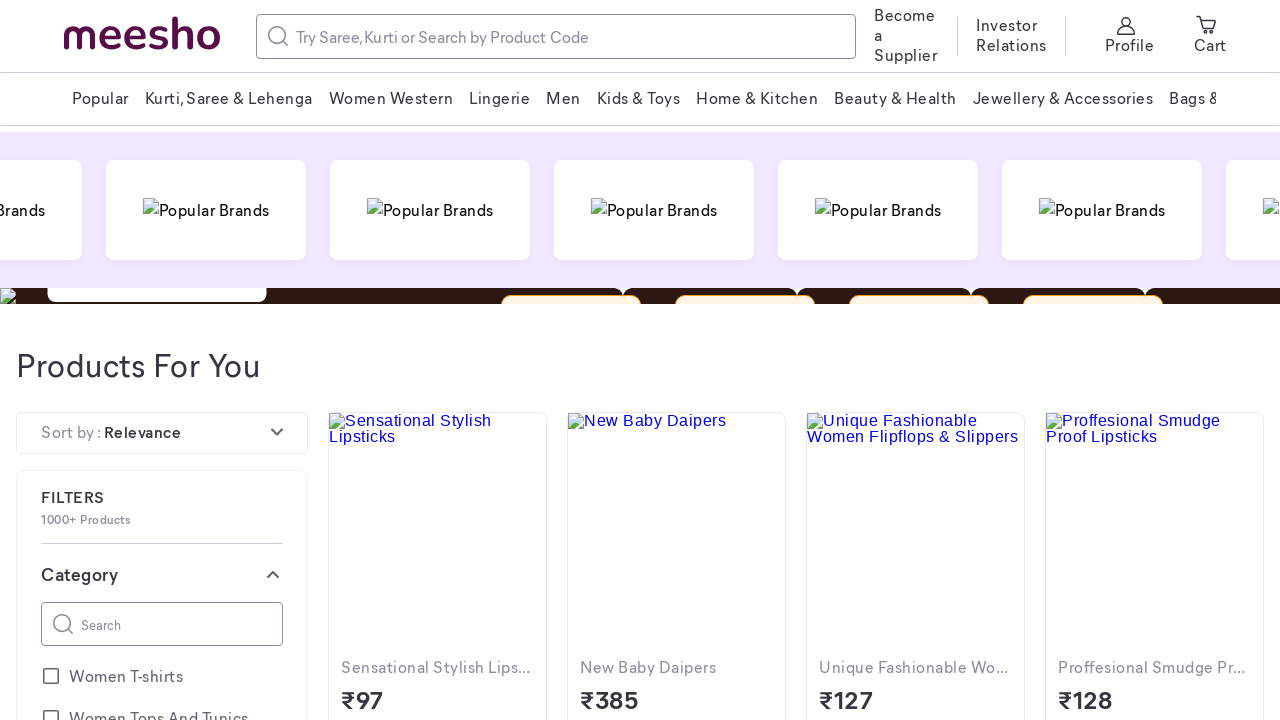

Final wait of 5 seconds to observe the result
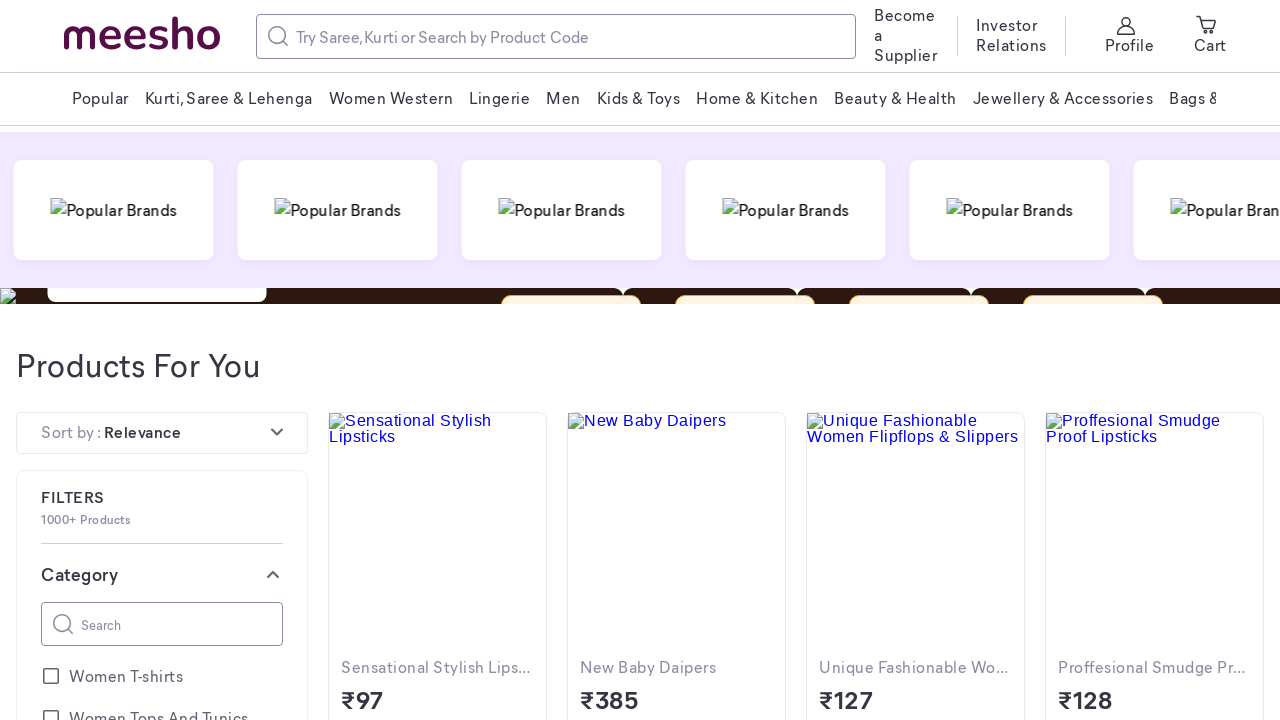

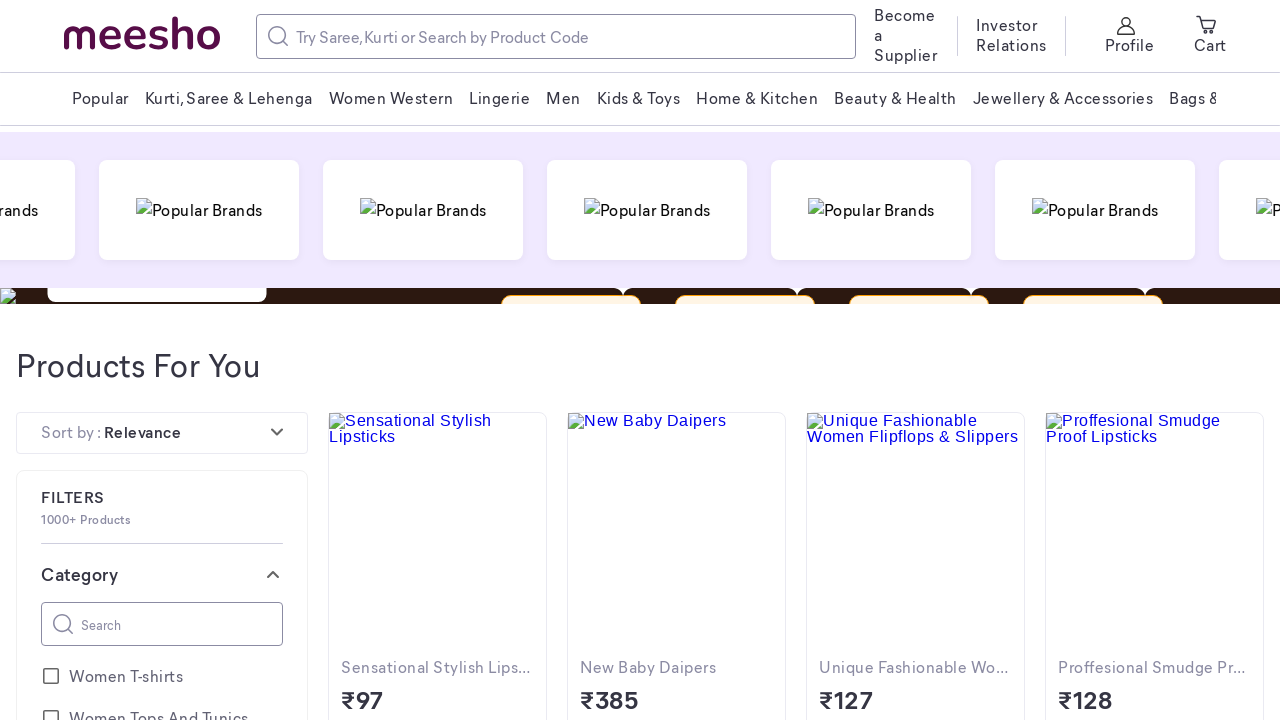